Tests confirmation alert by clicking a button to trigger the alert, verifying the alert text, and accepting it

Starting URL: https://training-support.net/webelements/alerts

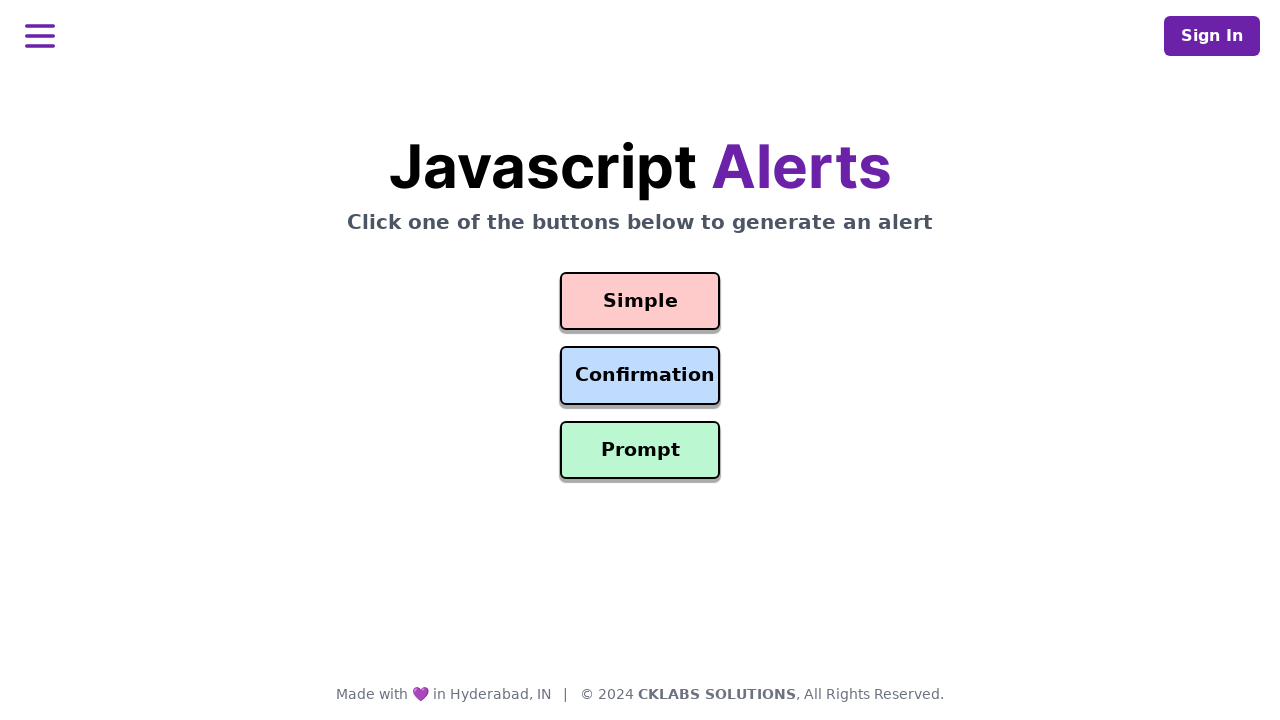

Clicked confirmation button to trigger alert at (640, 376) on #confirmation
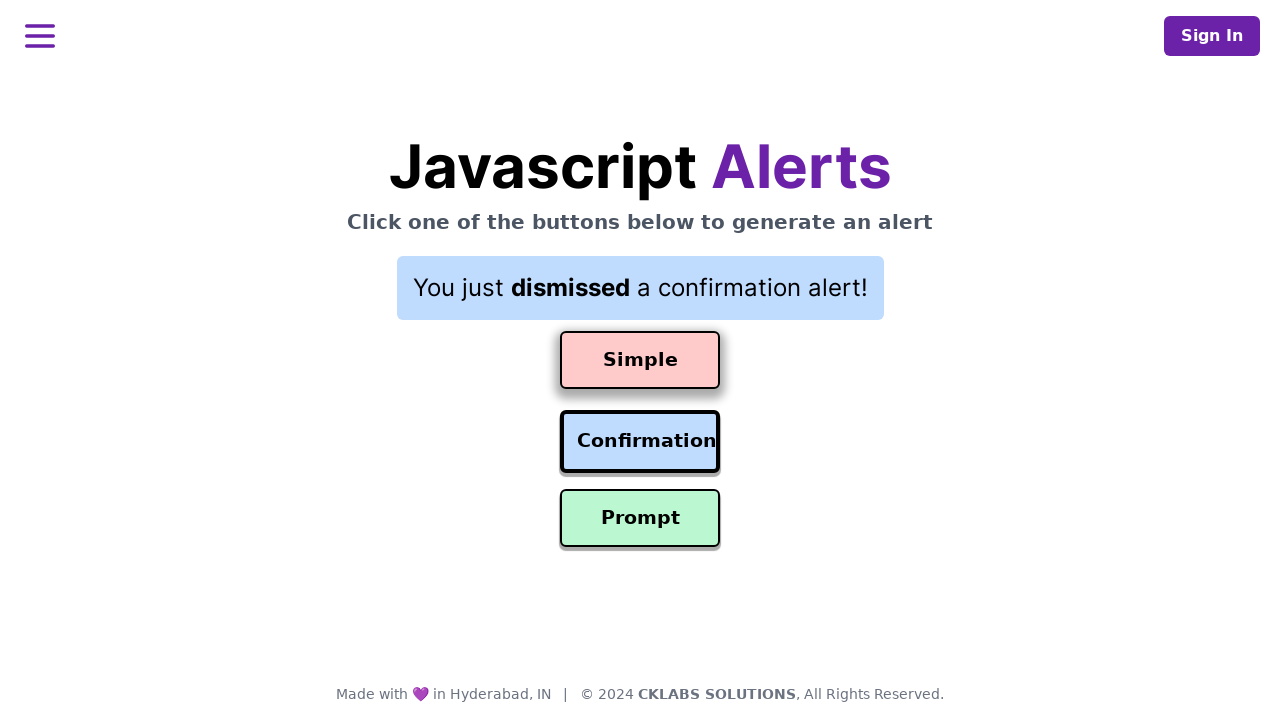

Set up dialog handler to accept confirmation alert
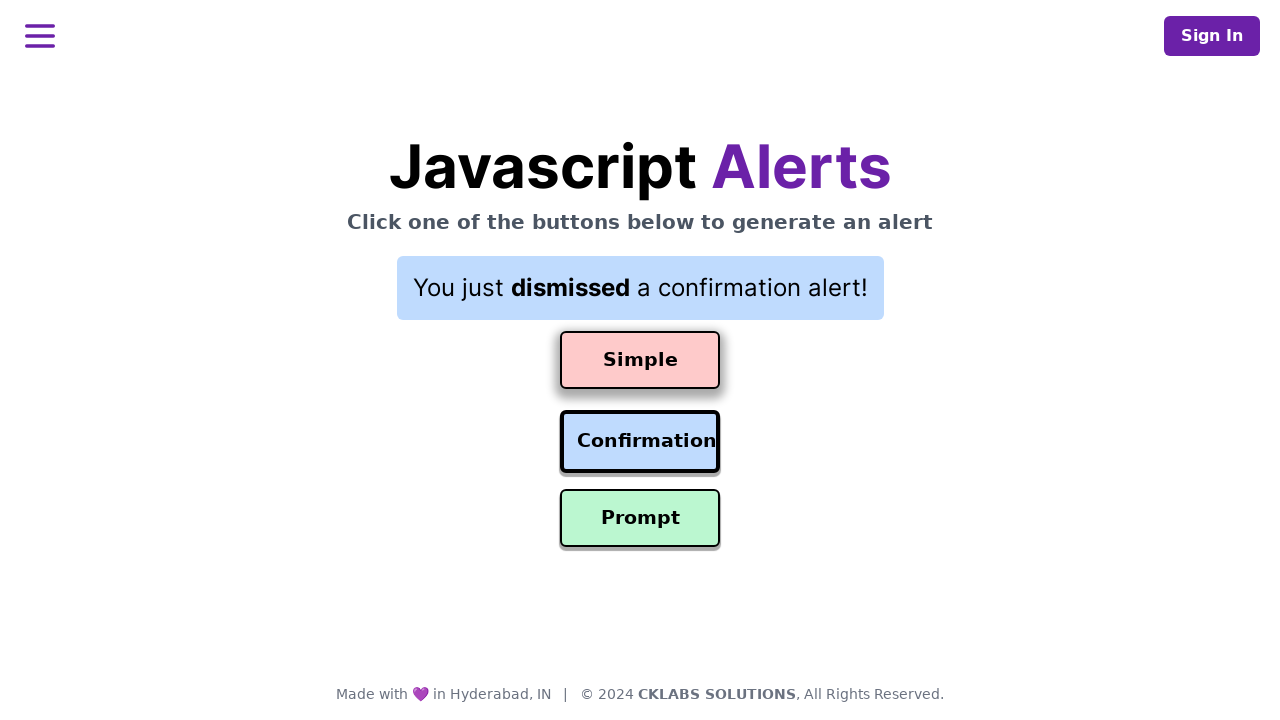

Waited for confirmation alert to be processed
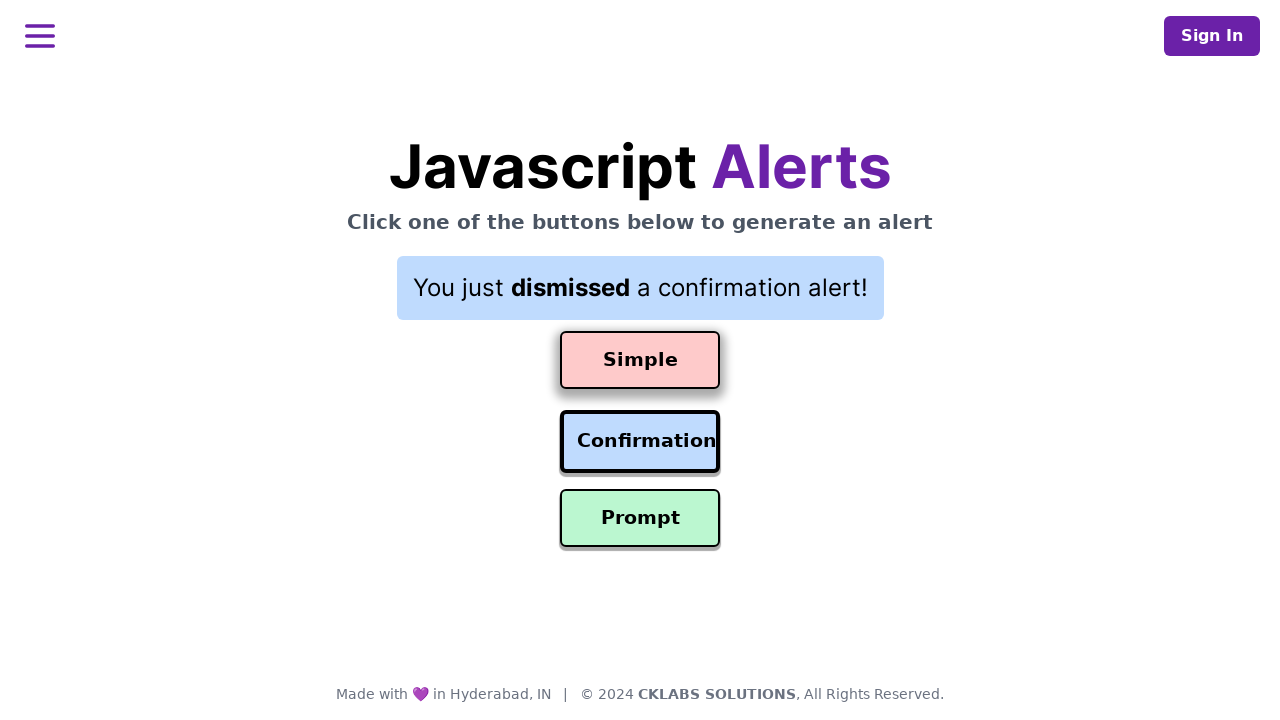

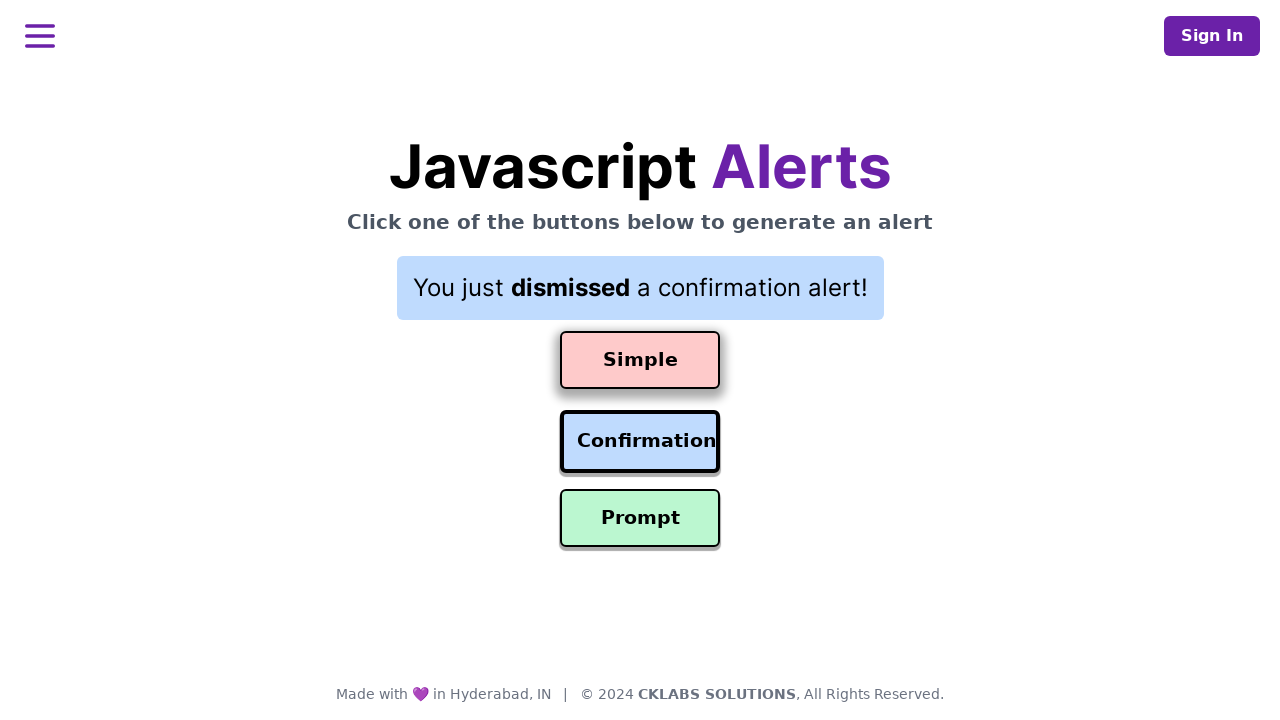